Tests that the login modal header displays correctly with the text 'Вхід'

Starting URL: http://speak-ukrainian.eastus2.cloudapp.azure.com/dev/

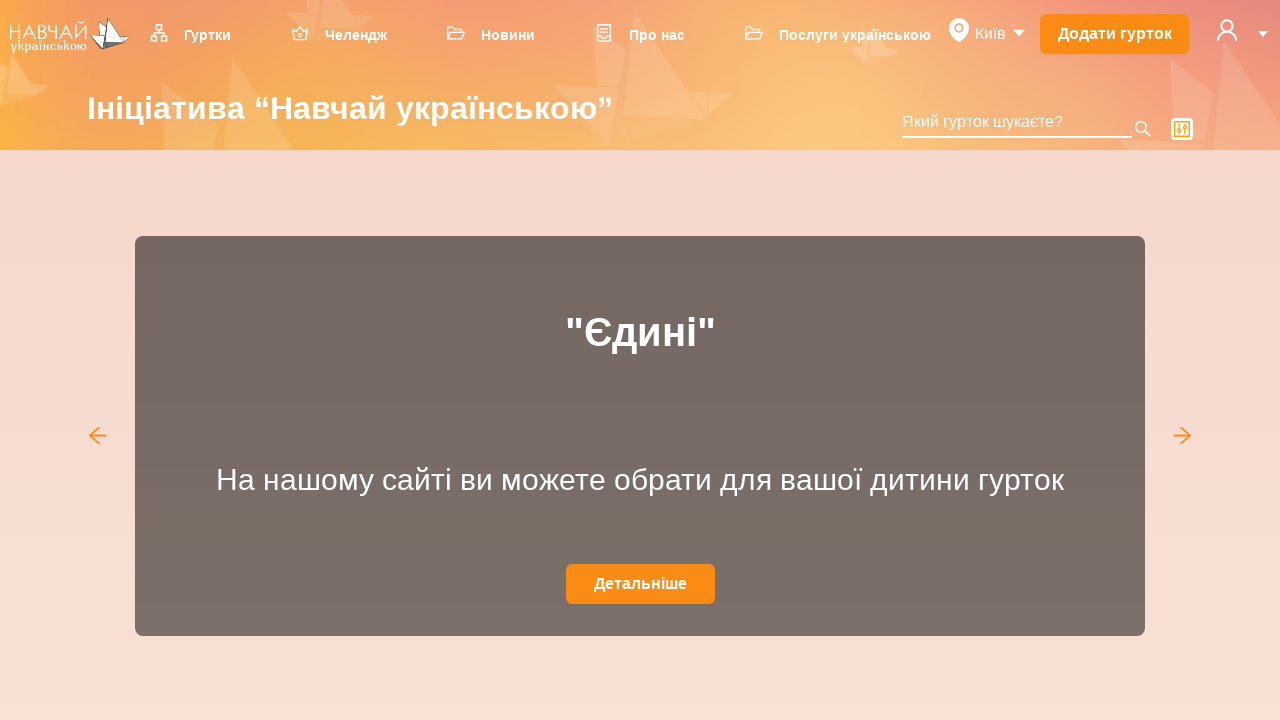

Scrolled user icon into view
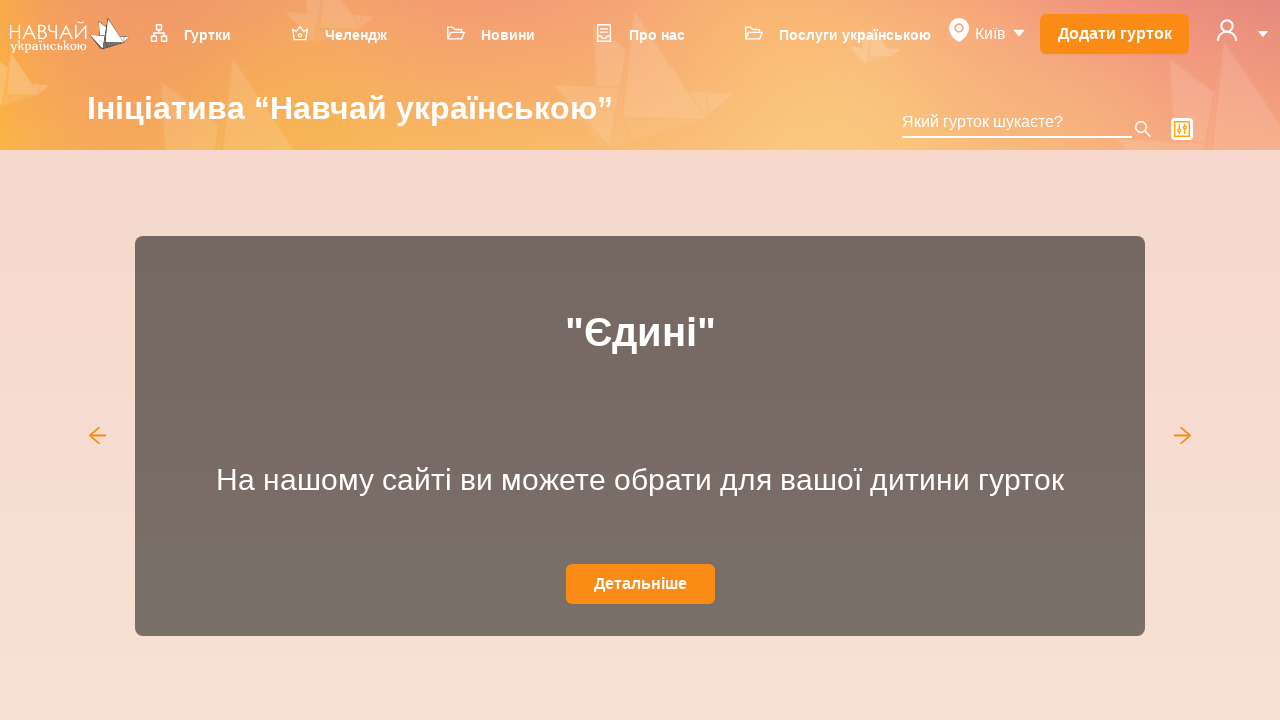

Clicked on user icon to open menu at (1227, 30) on svg[data-icon='user']
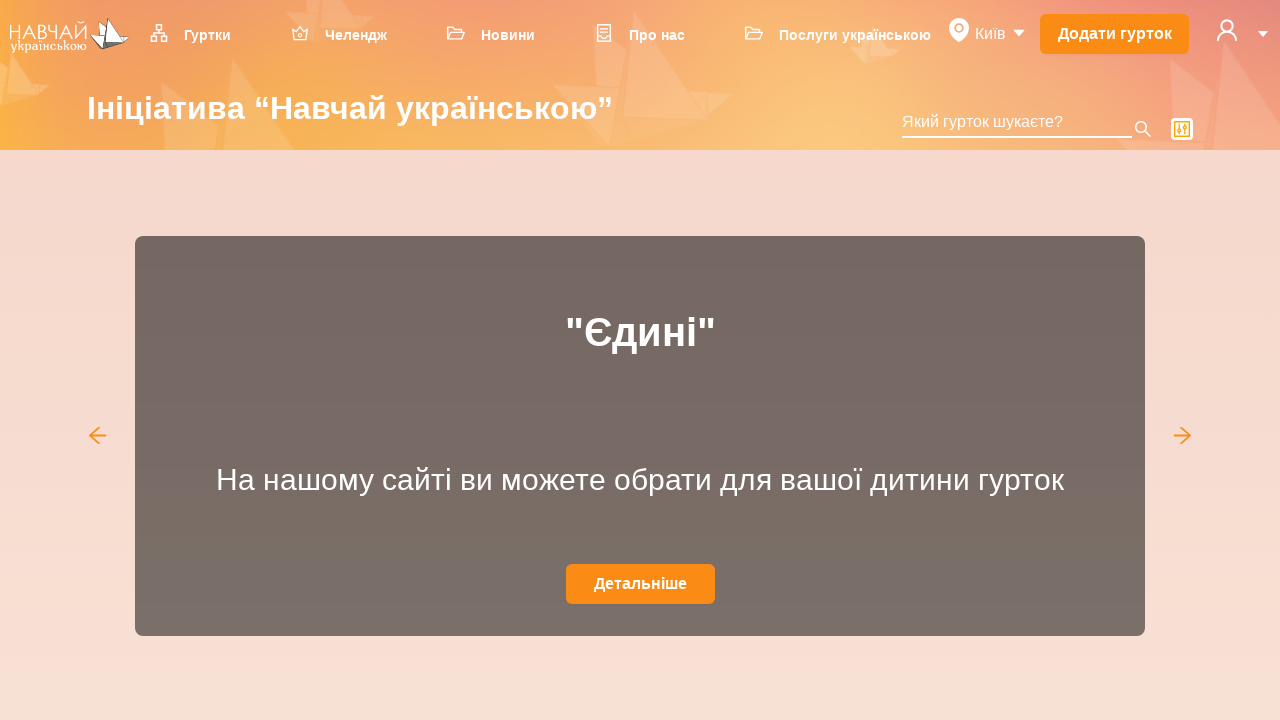

Scrolled login menu item into view
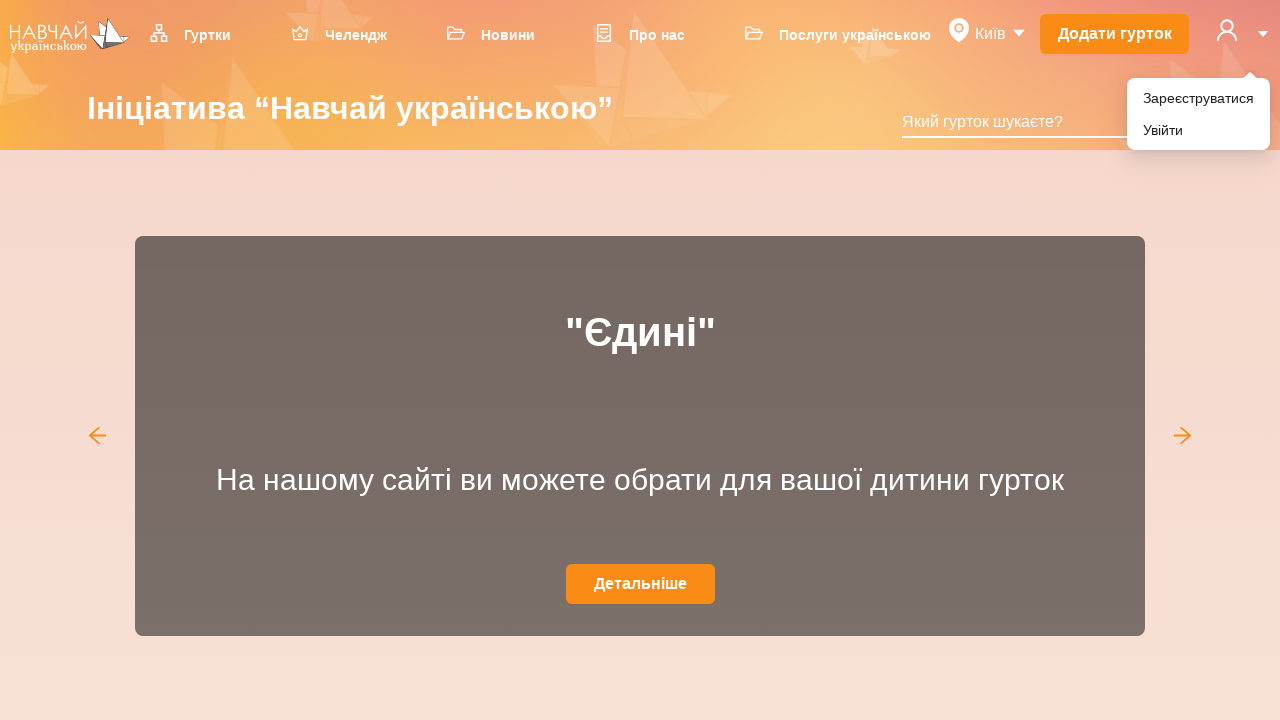

Clicked on 'Увійти' (Login) menu item at (1198, 130) on xpath=//li[@role='menuitem']//div[text()='Увійти']
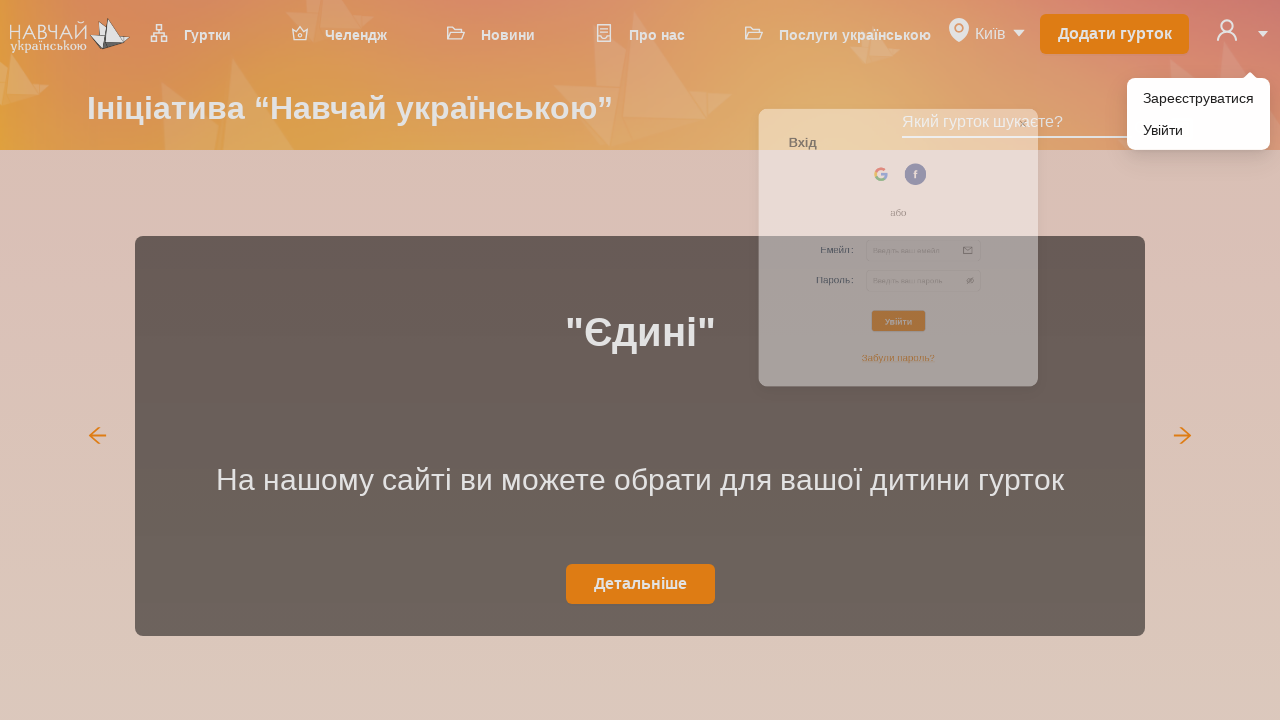

Login modal header is now visible
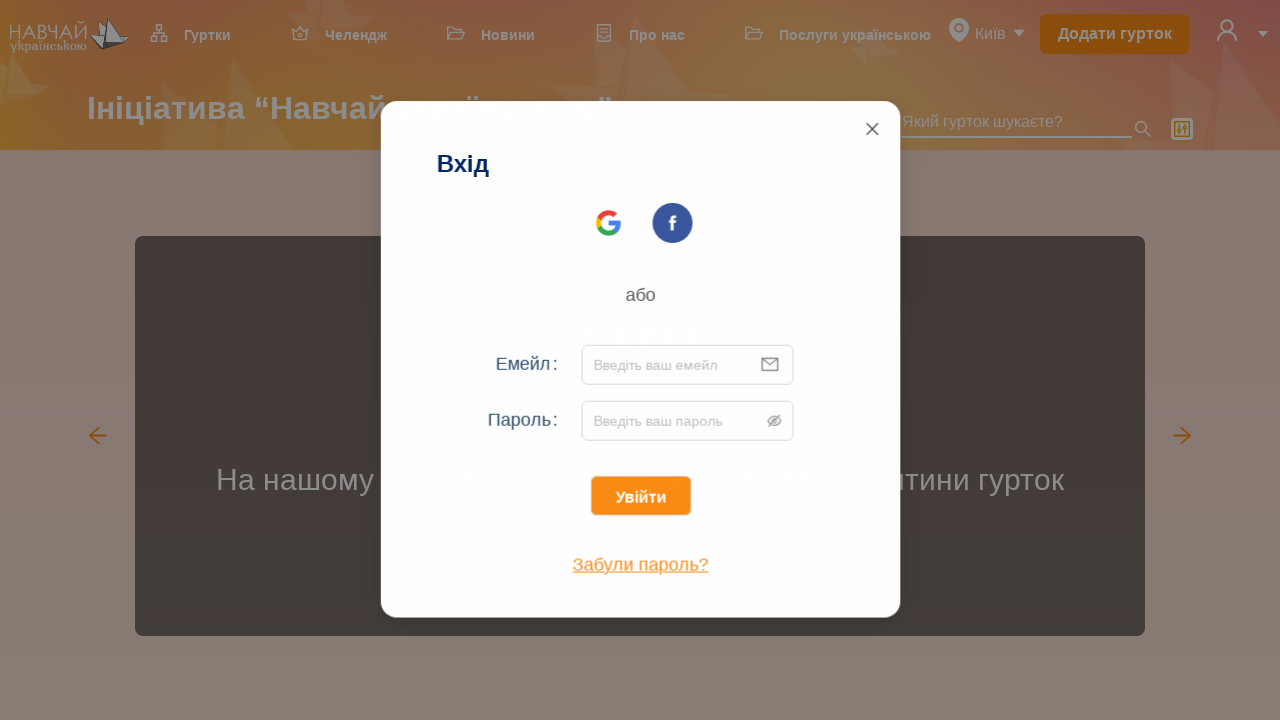

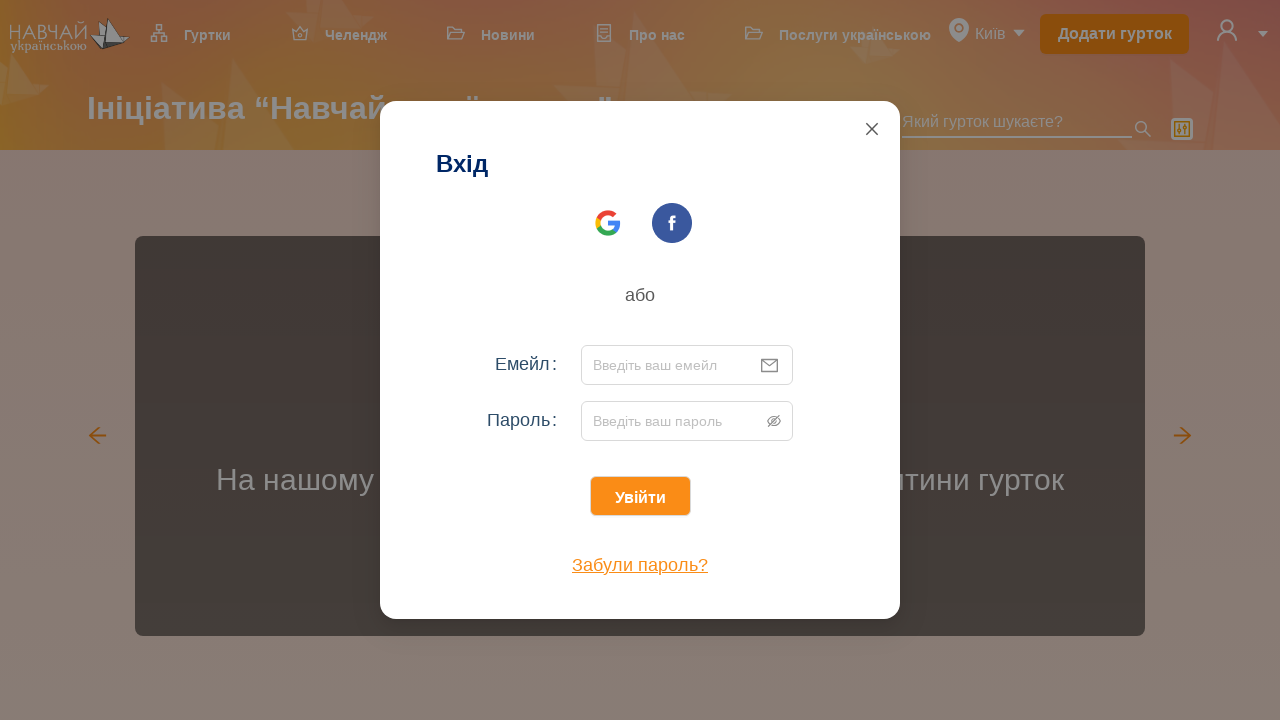